Automates the RPA Challenge by clicking the Start button and filling out the form multiple times with test data (first name, last name, company, role, address, email, phone) then submitting each entry.

Starting URL: https://rpachallenge.com/

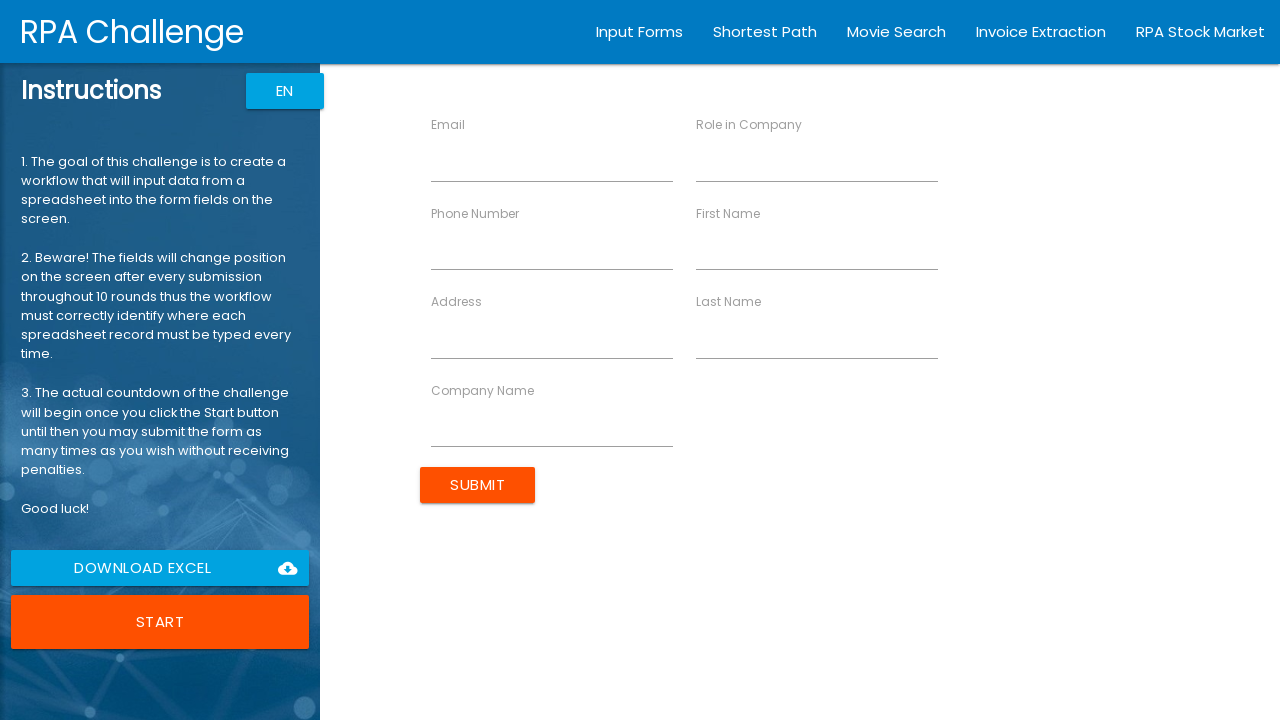

Clicked Start button to begin RPA Challenge at (160, 622) on xpath=/html/body/app-root/div[2]/app-rpa1/div/div[1]/div[6]/button
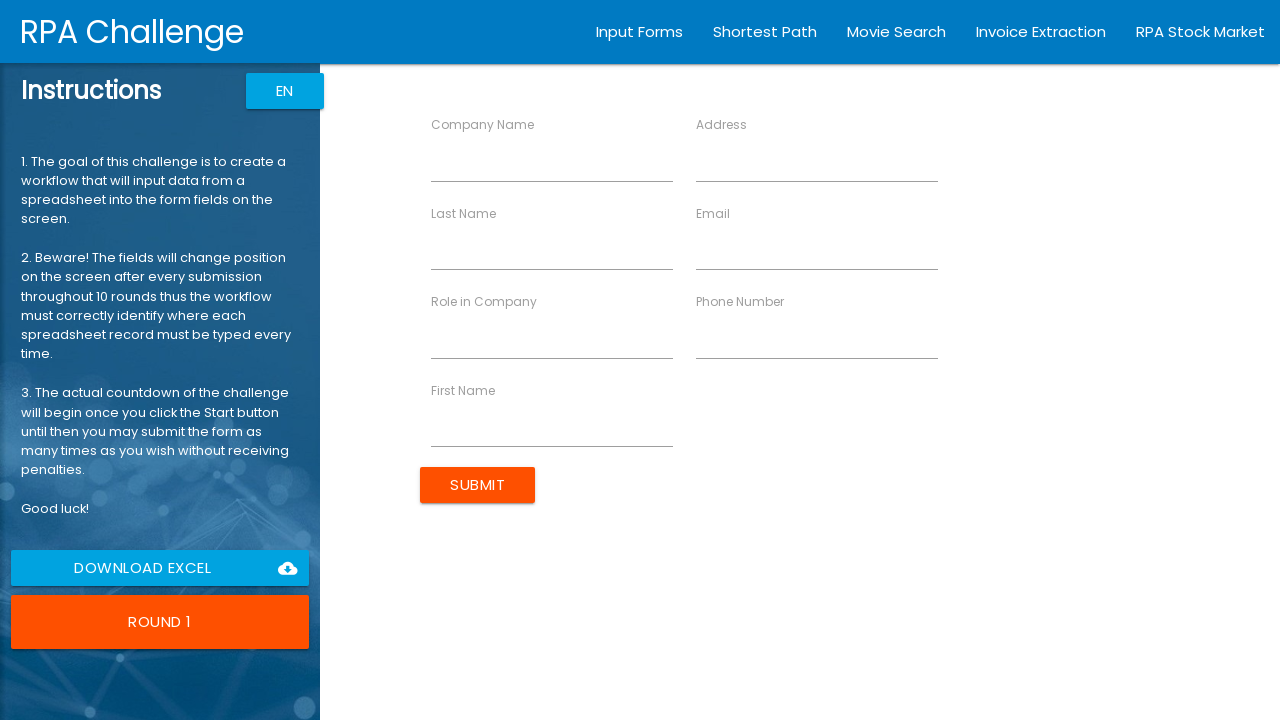

Filled First Name field with 'Jennifer' on input[ng-reflect-name='labelFirstName']
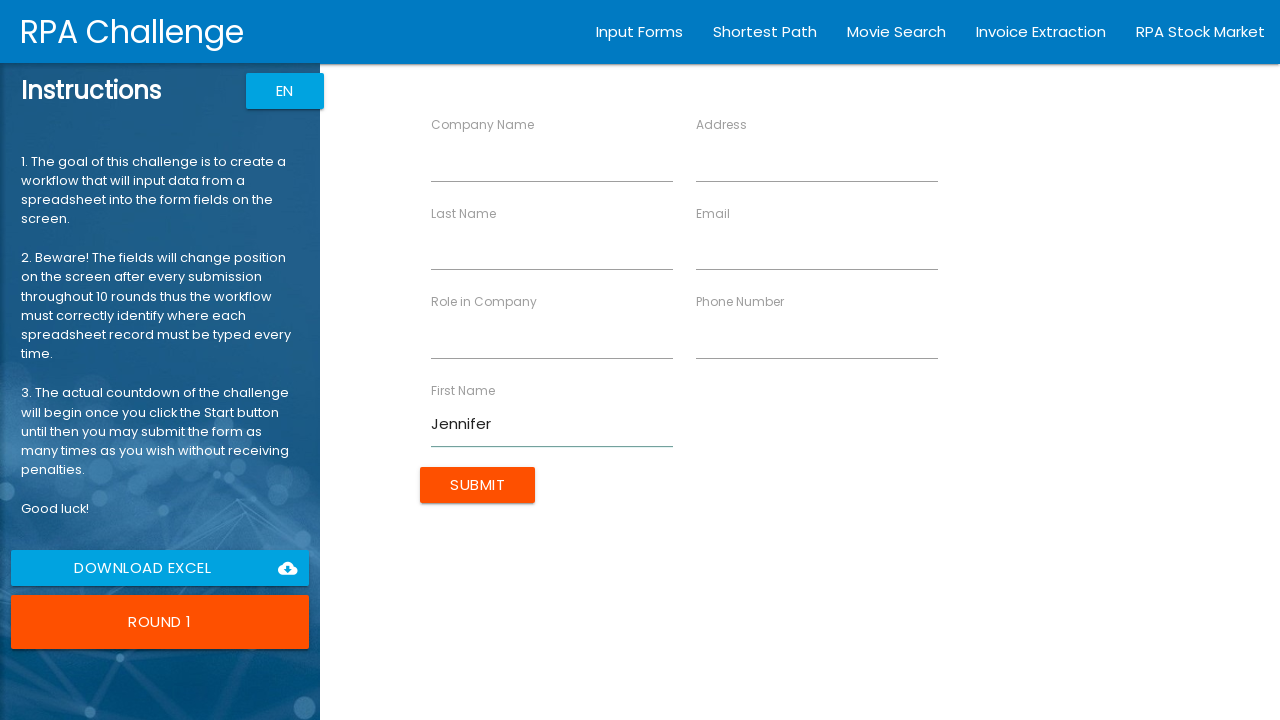

Filled Last Name field with 'Martinez' on input[ng-reflect-name='labelLastName']
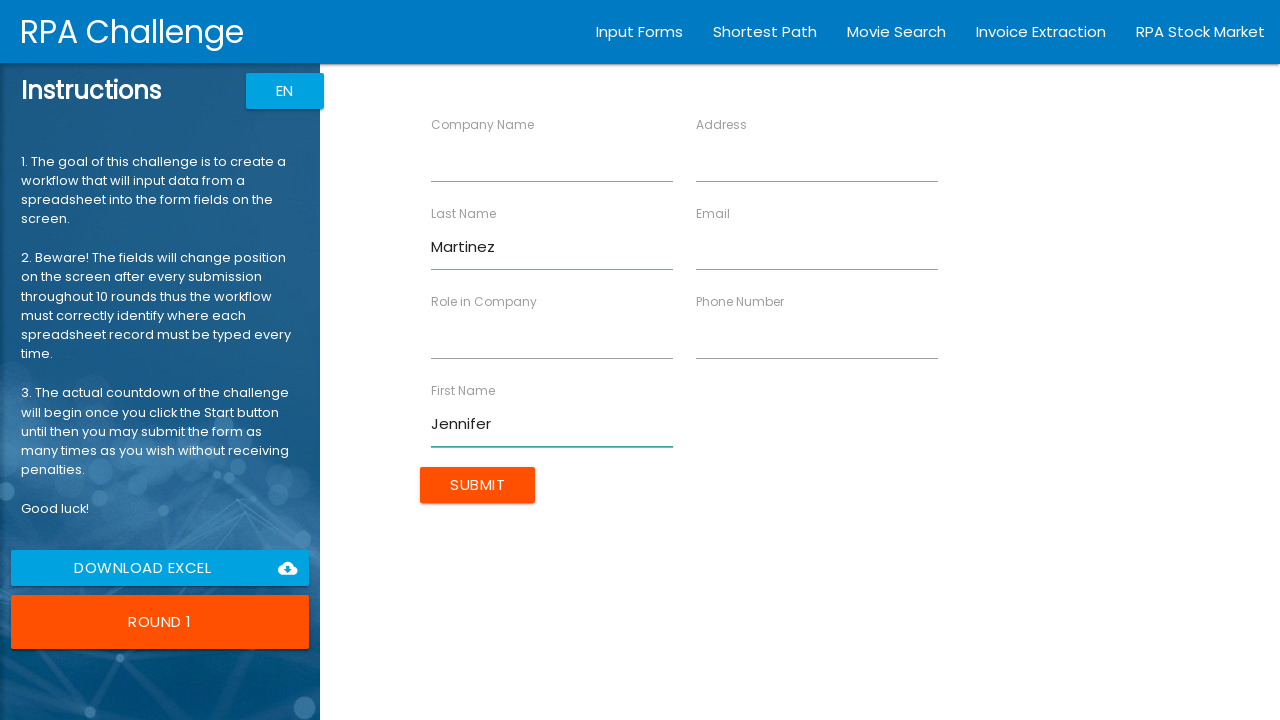

Filled Email field with 'jennifer.martinez@techcorp.com' on input[ng-reflect-name='labelEmail']
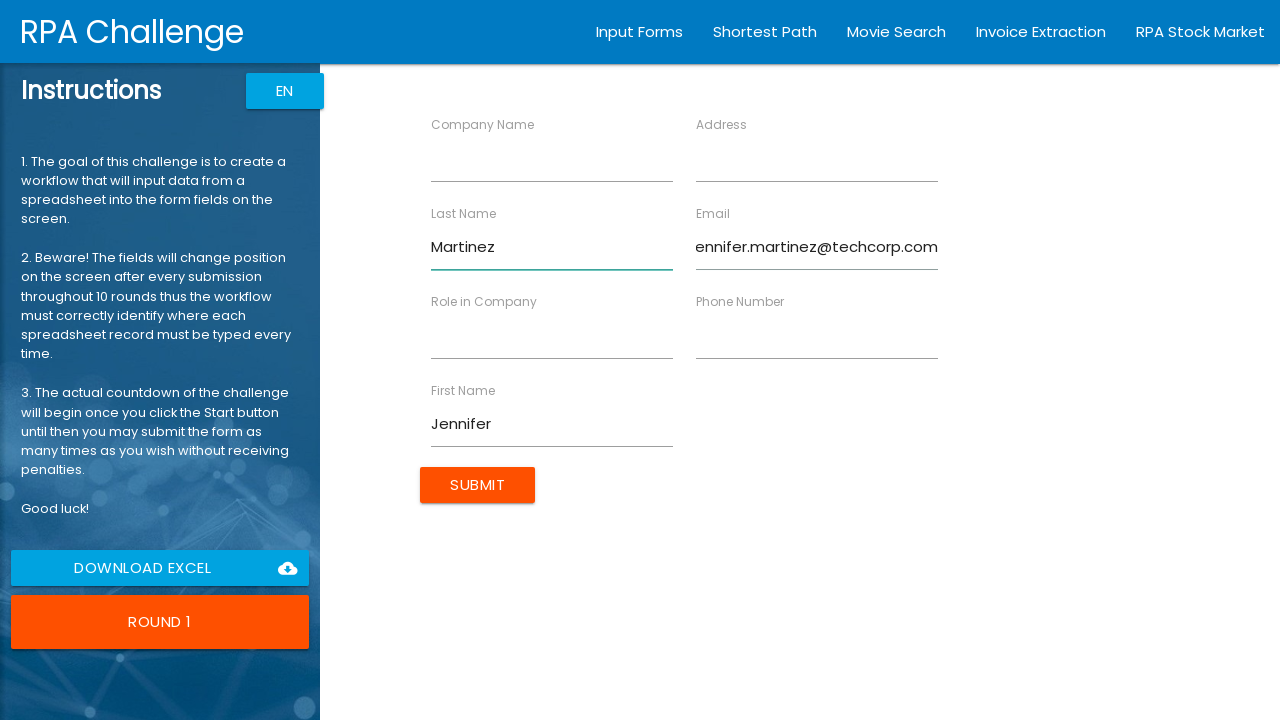

Filled Phone Number field with '5551234567' on input[ng-reflect-name='labelPhone']
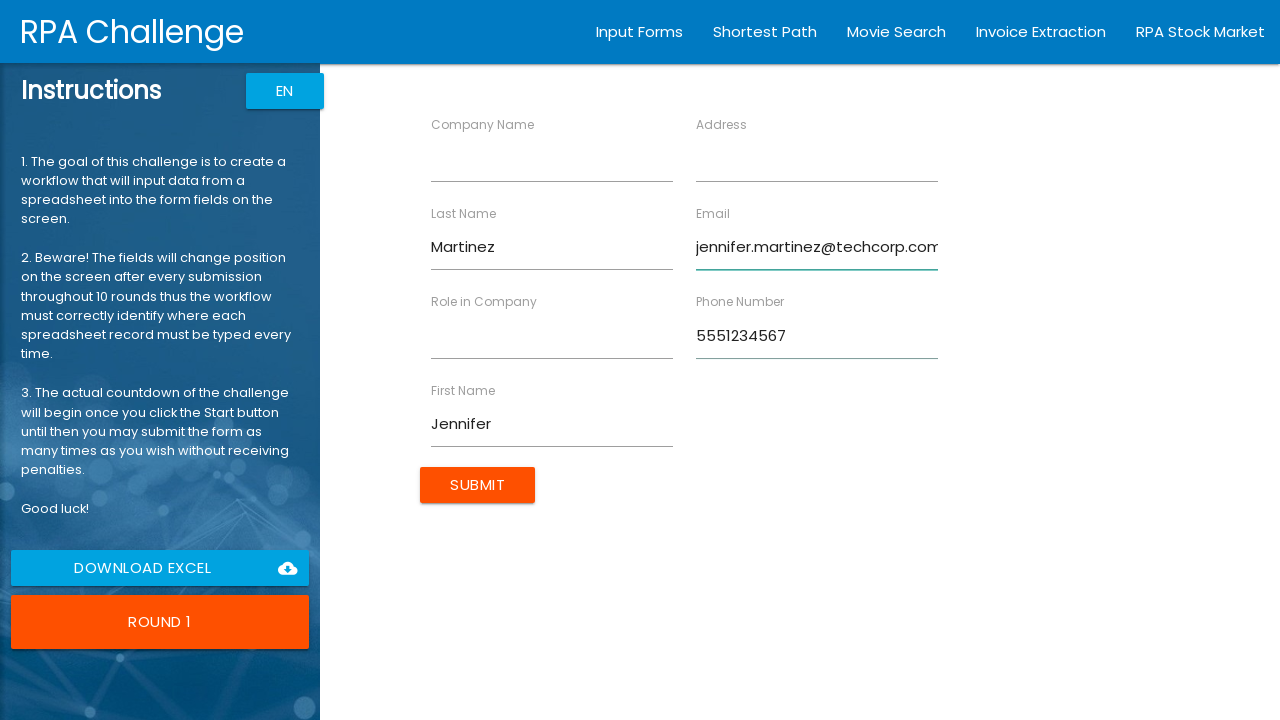

Filled Address field with '742 Evergreen Terrace, Springfield' on input[ng-reflect-name='labelAddress']
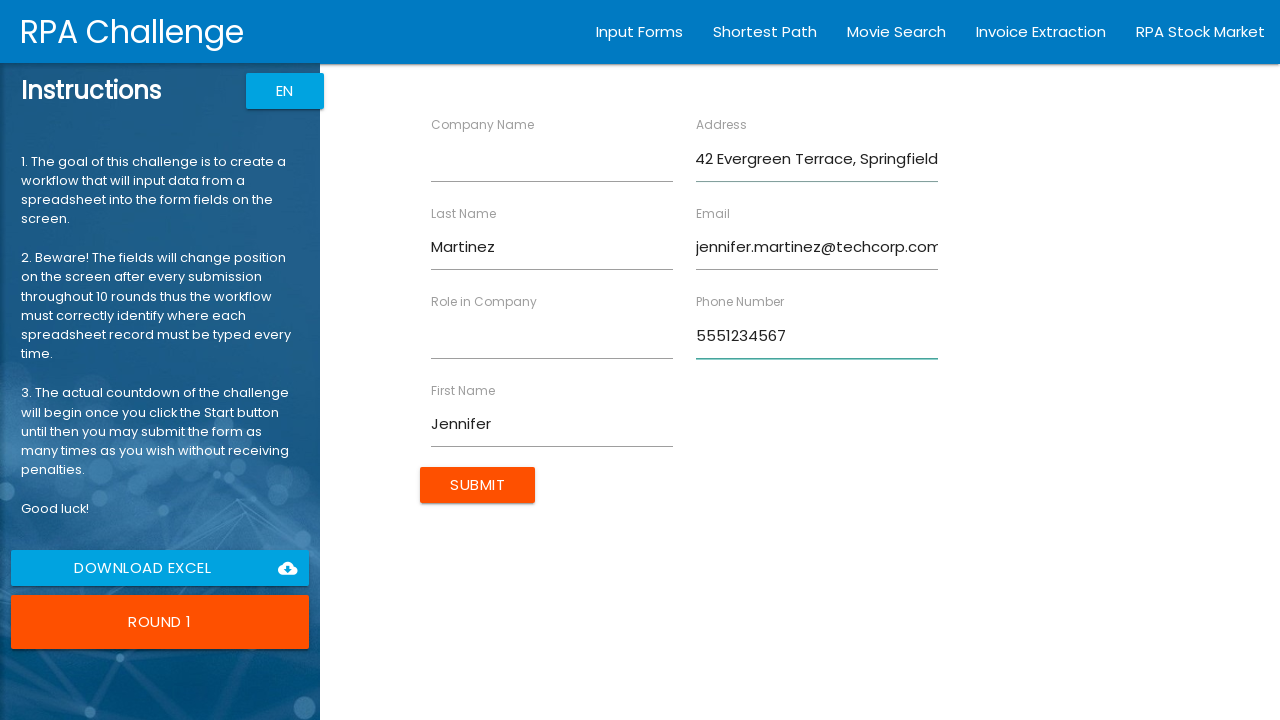

Filled Role in Company field with 'Software Engineer' on input[ng-reflect-name='labelRole']
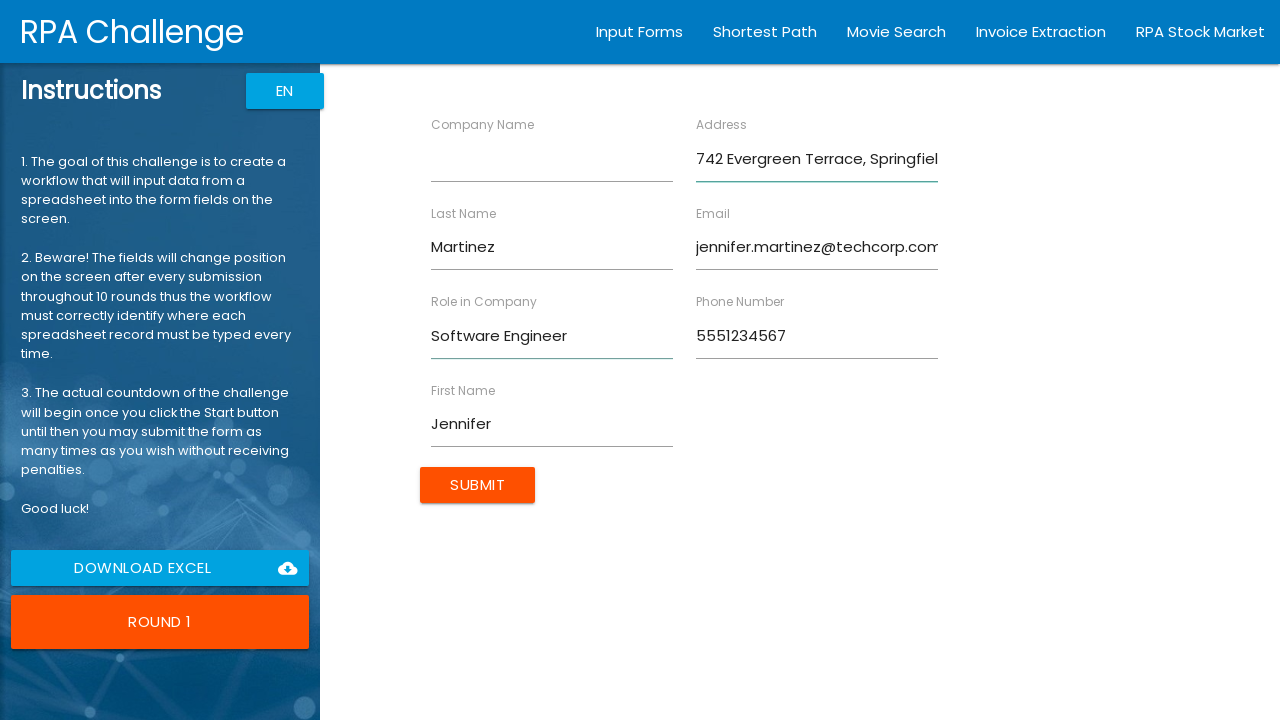

Filled Company Name field with 'TechCorp Industries' on input[ng-reflect-name='labelCompanyName']
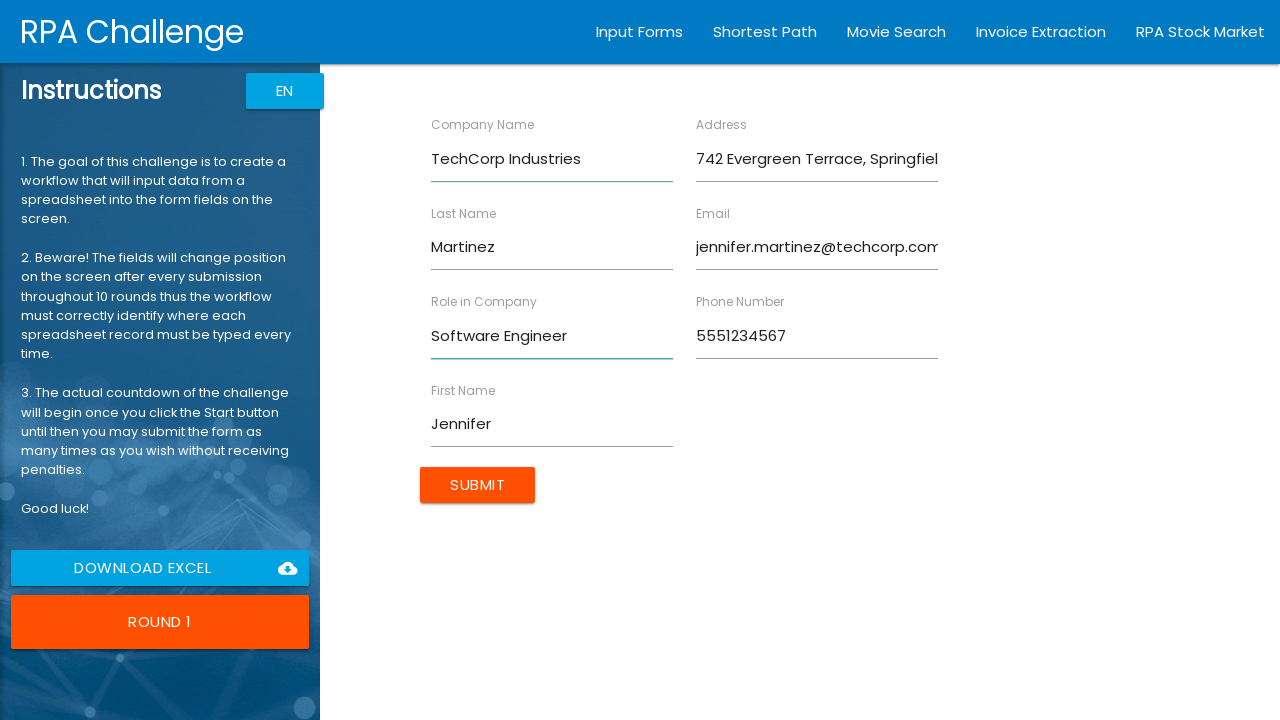

Clicked Submit button to submit form entry at (478, 485) on input[type='submit']
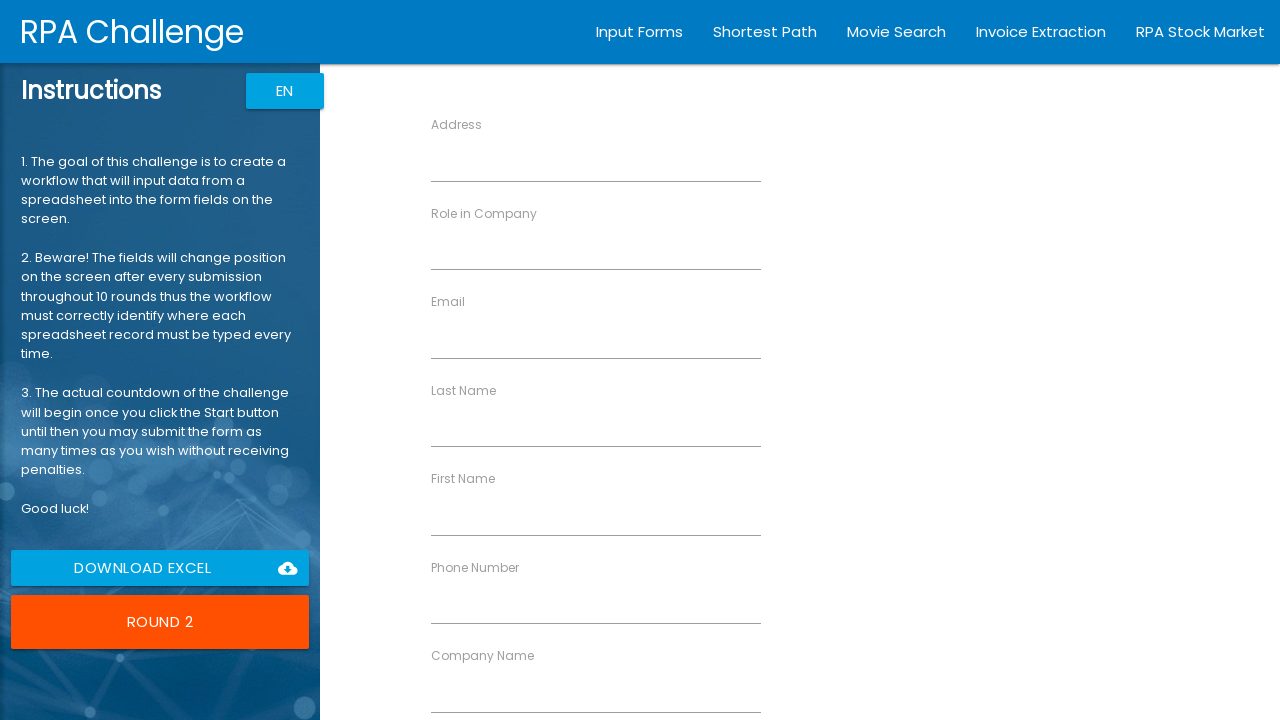

Waited 500ms for form to reset and process
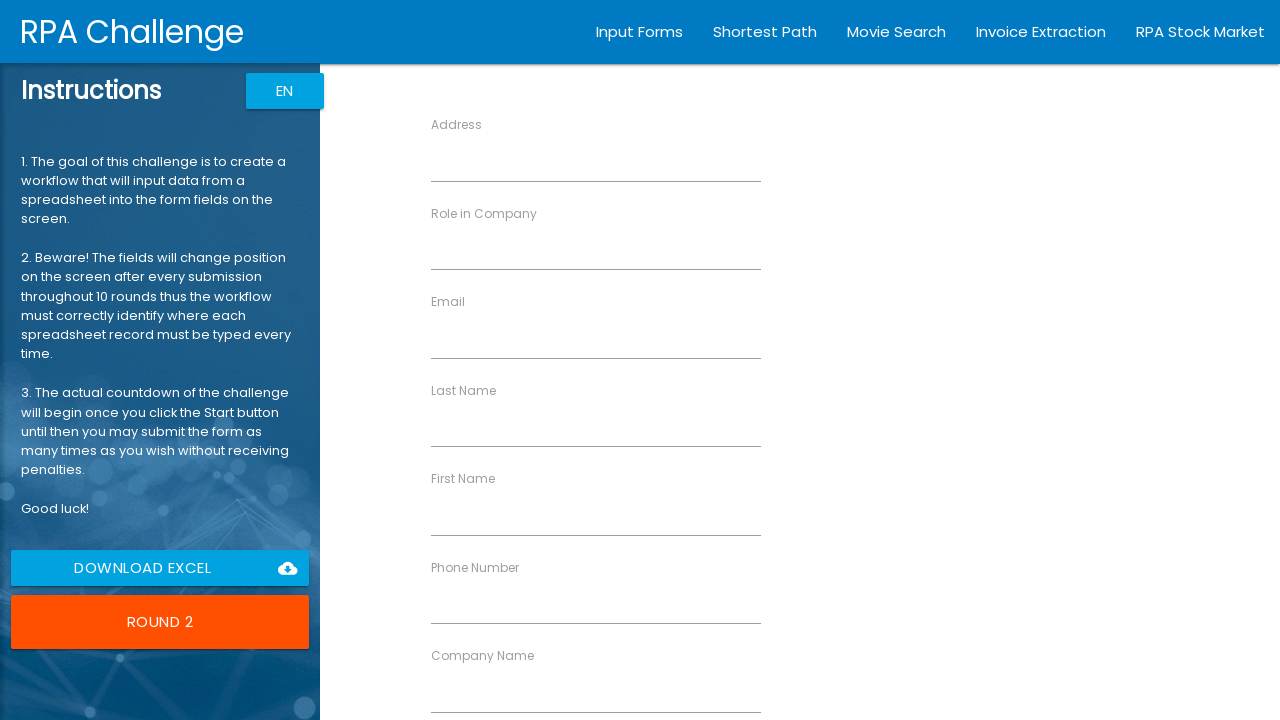

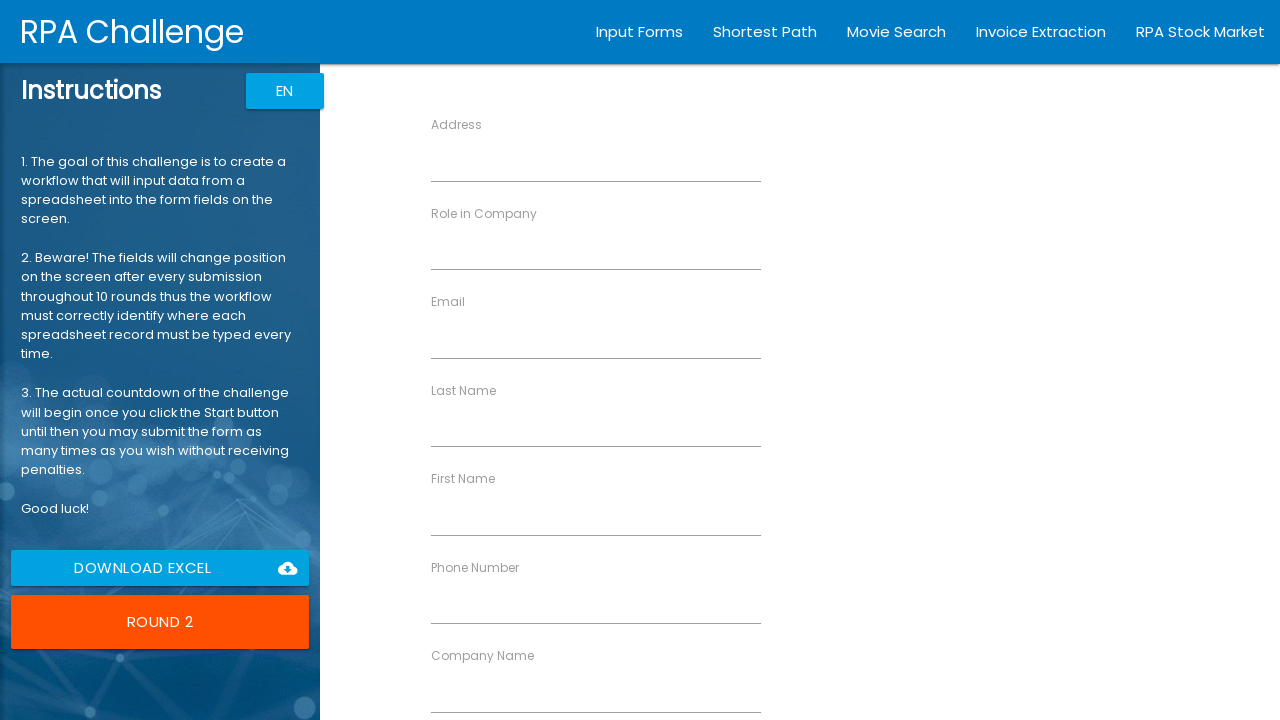